Tests drag and drop functionality by dragging a "Drag me" element and dropping it onto a "Drop here" target area, then verifying the text changes to "Dropped!"

Starting URL: https://demoqa.com/droppable

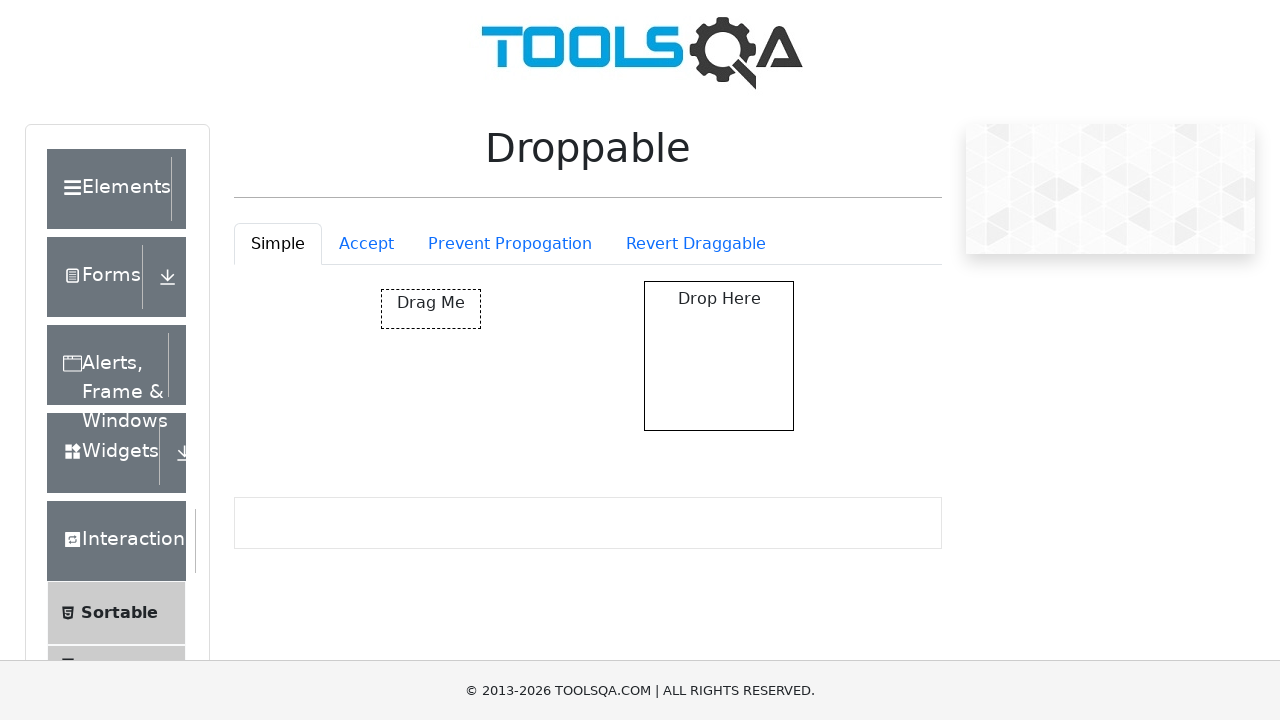

Navigated to droppable demo page
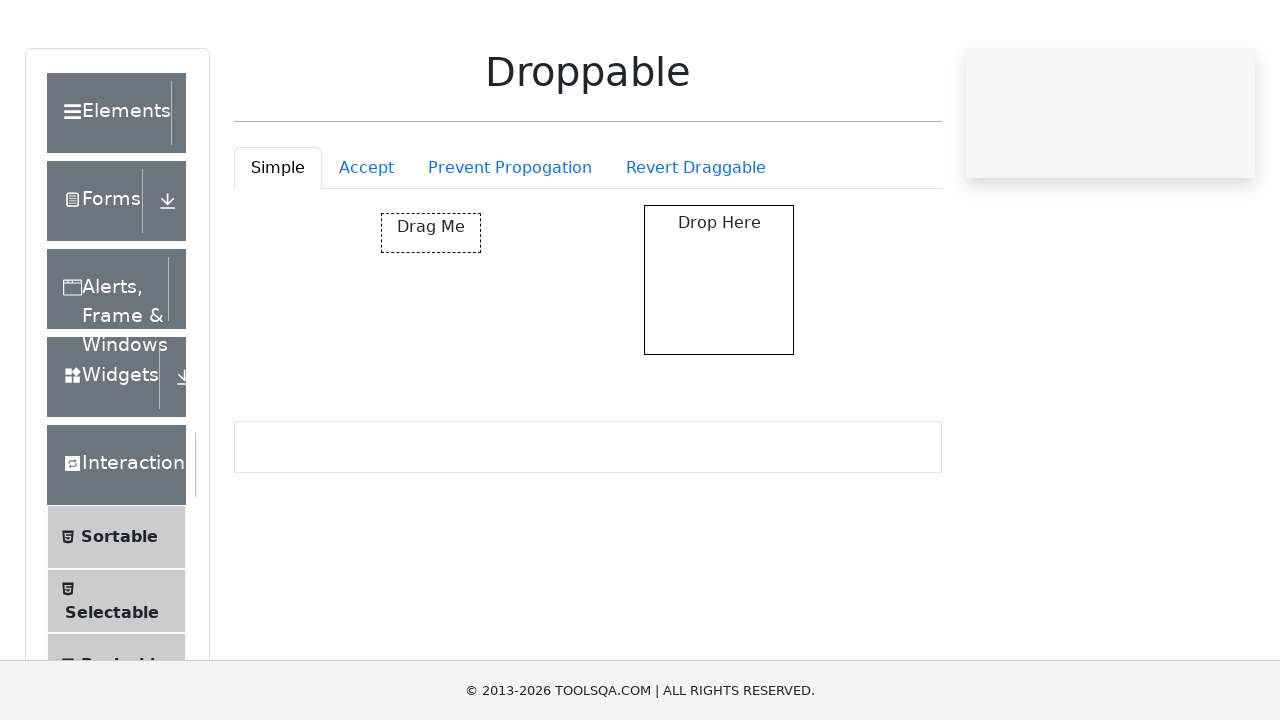

Located draggable element with id 'draggable'
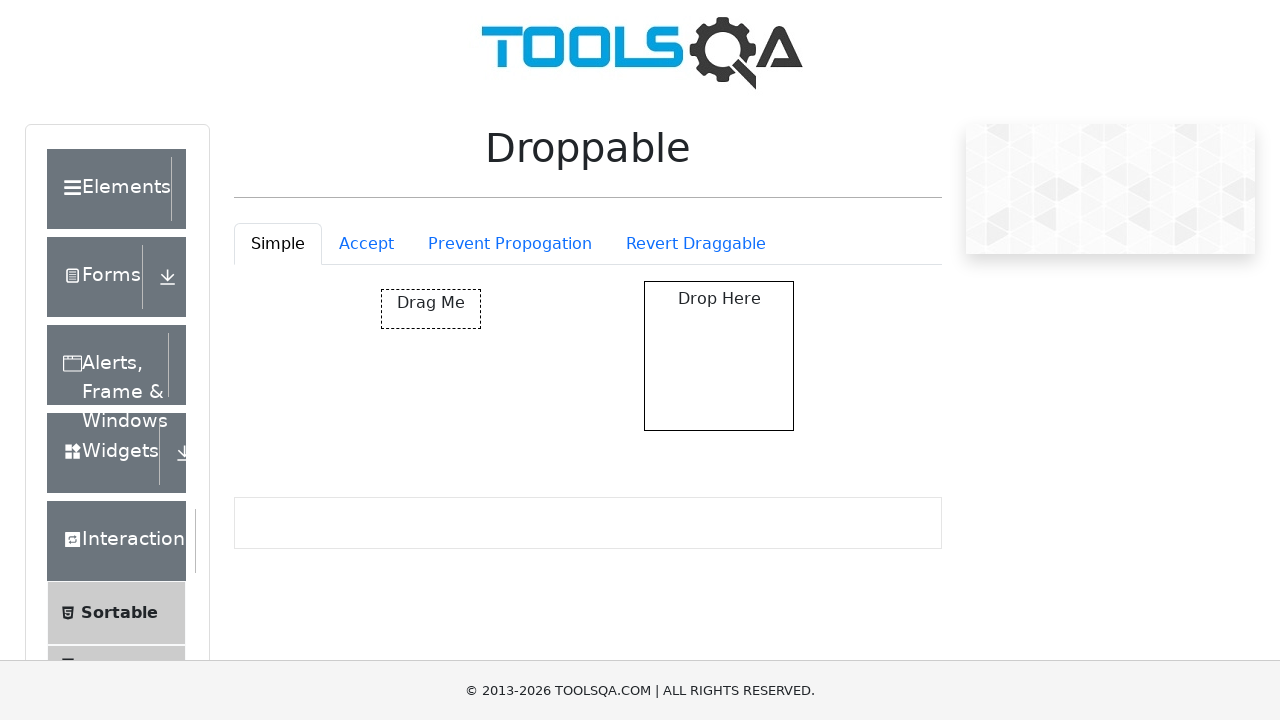

Located drop target element with id 'droppable'
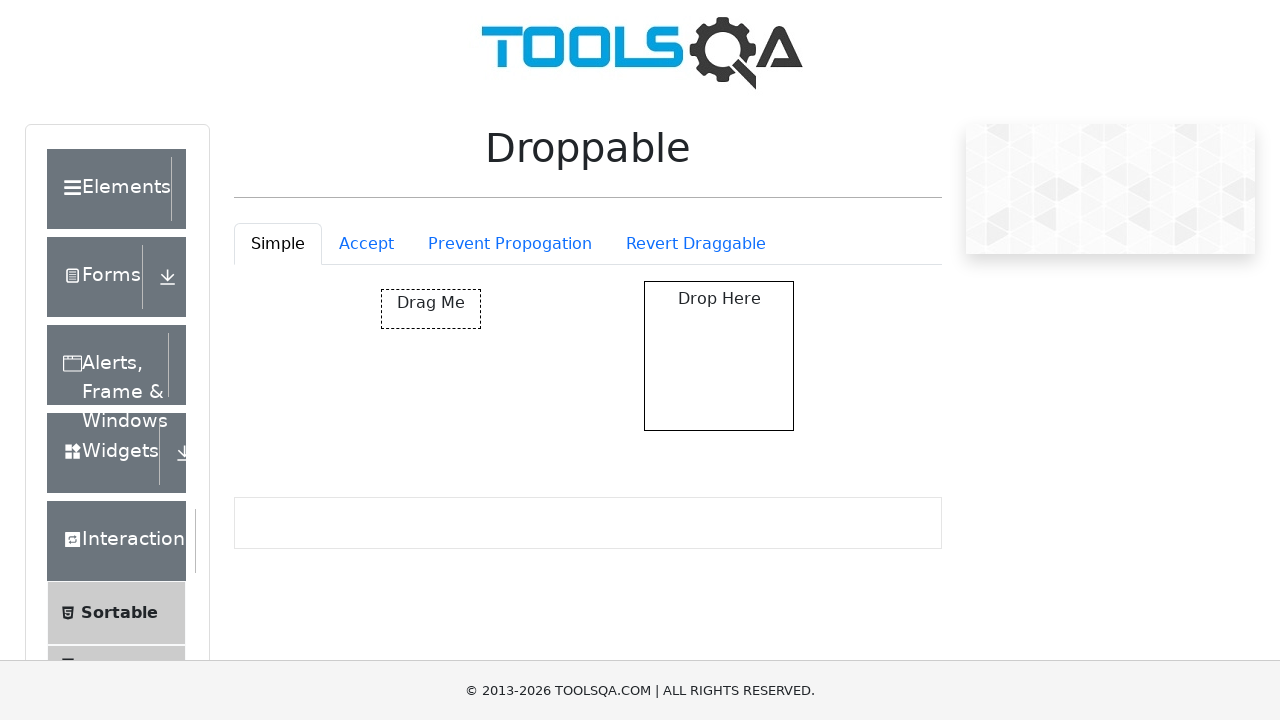

Dragged 'Drag me' element and dropped it onto the drop target at (719, 356)
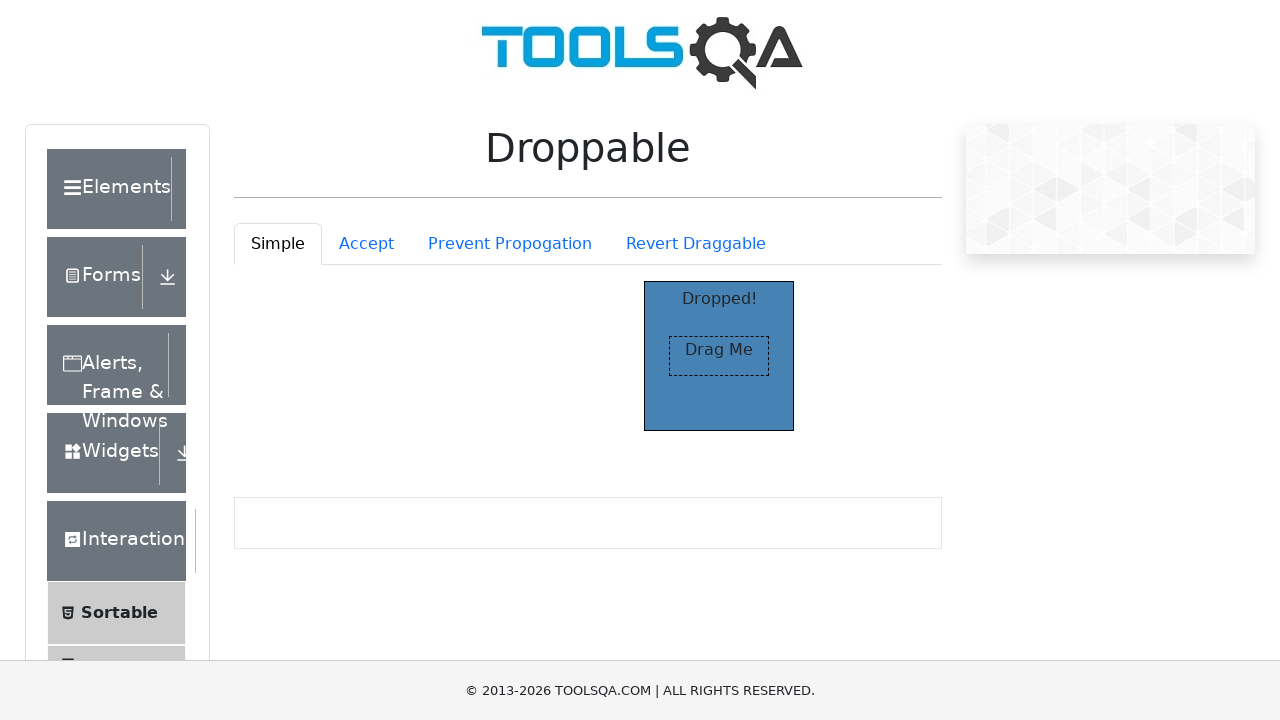

Verified drop target text changed to 'Dropped!'
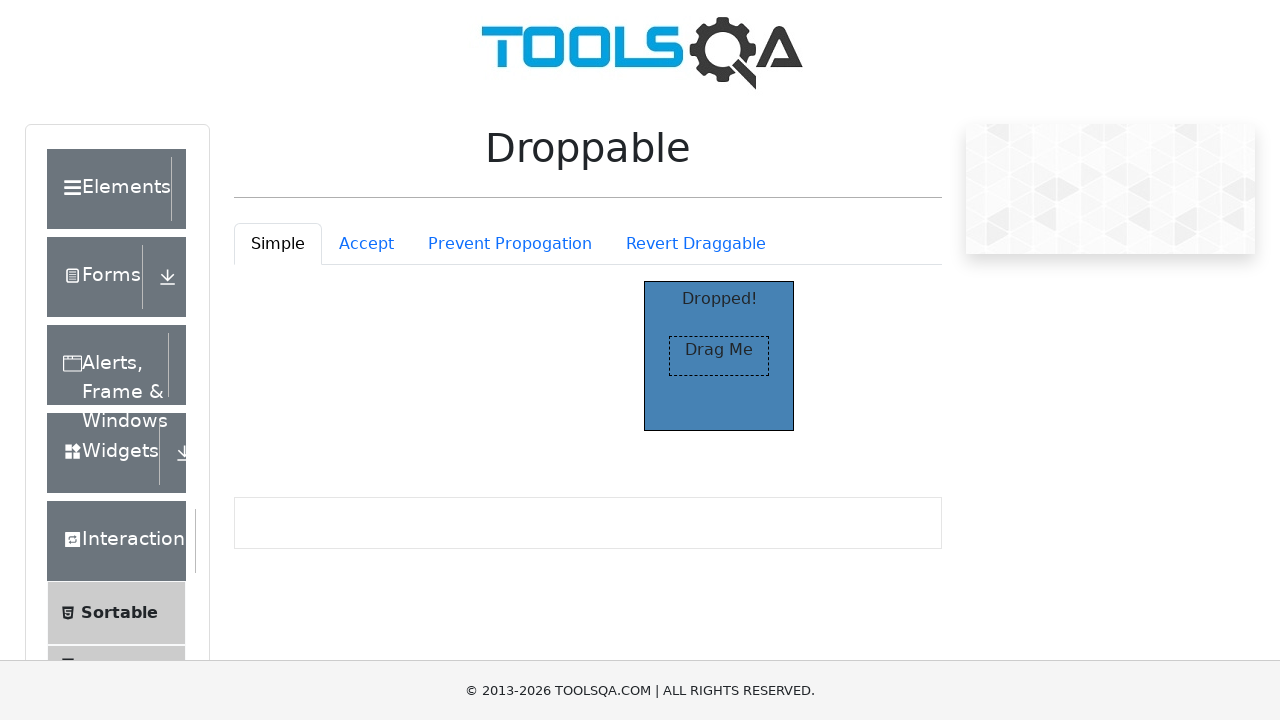

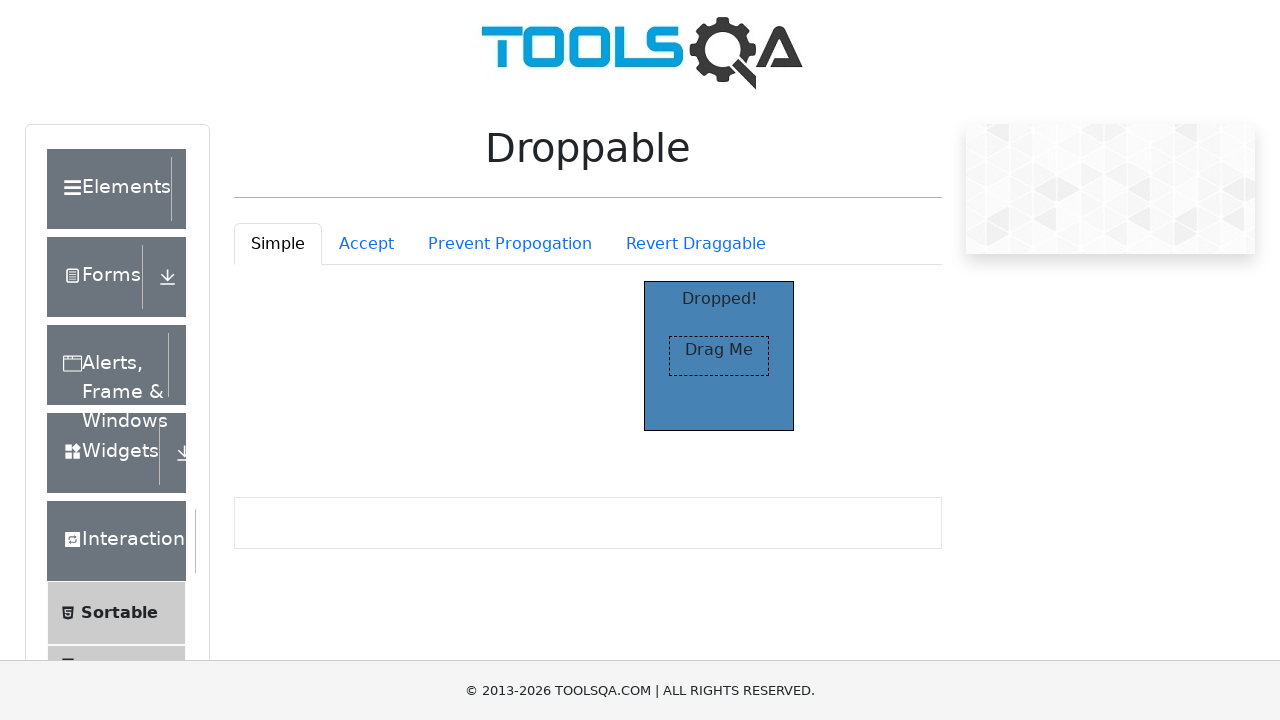